Tests that edits are saved when the input field loses focus (blur event)

Starting URL: https://demo.playwright.dev/todomvc

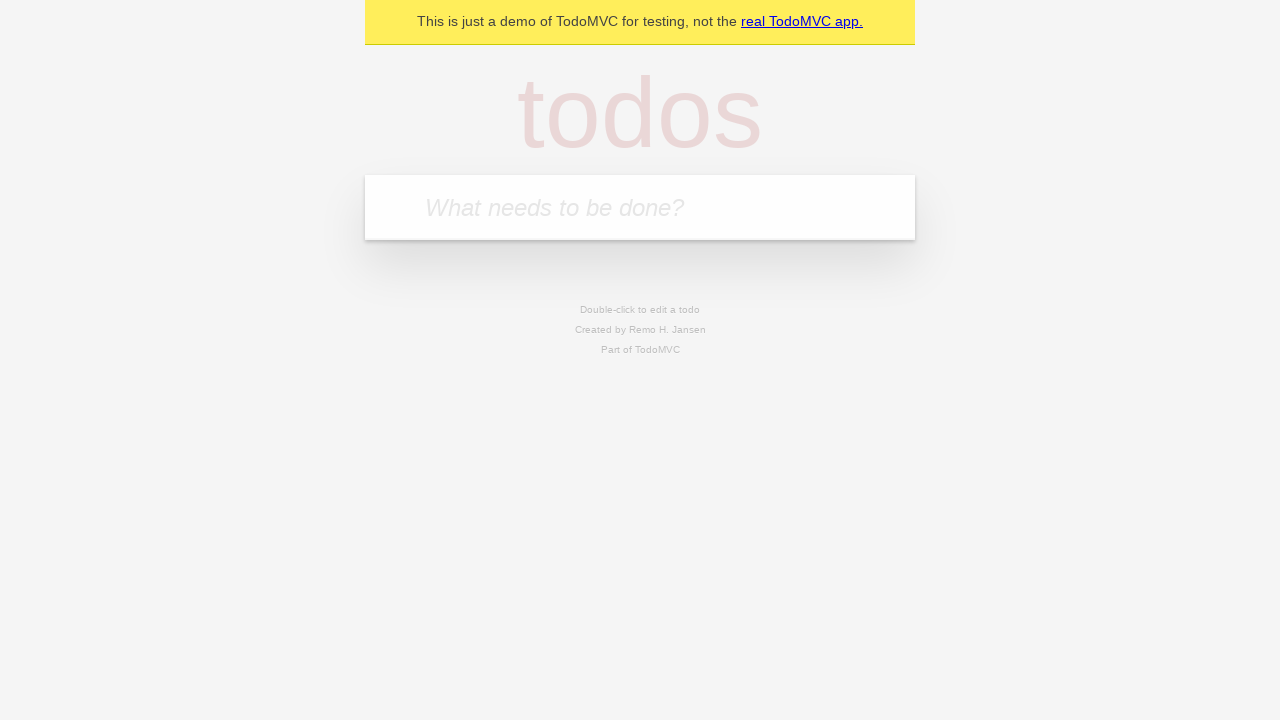

Filled input field with first todo 'buy some cheese' on internal:attr=[placeholder="What needs to be done?"i]
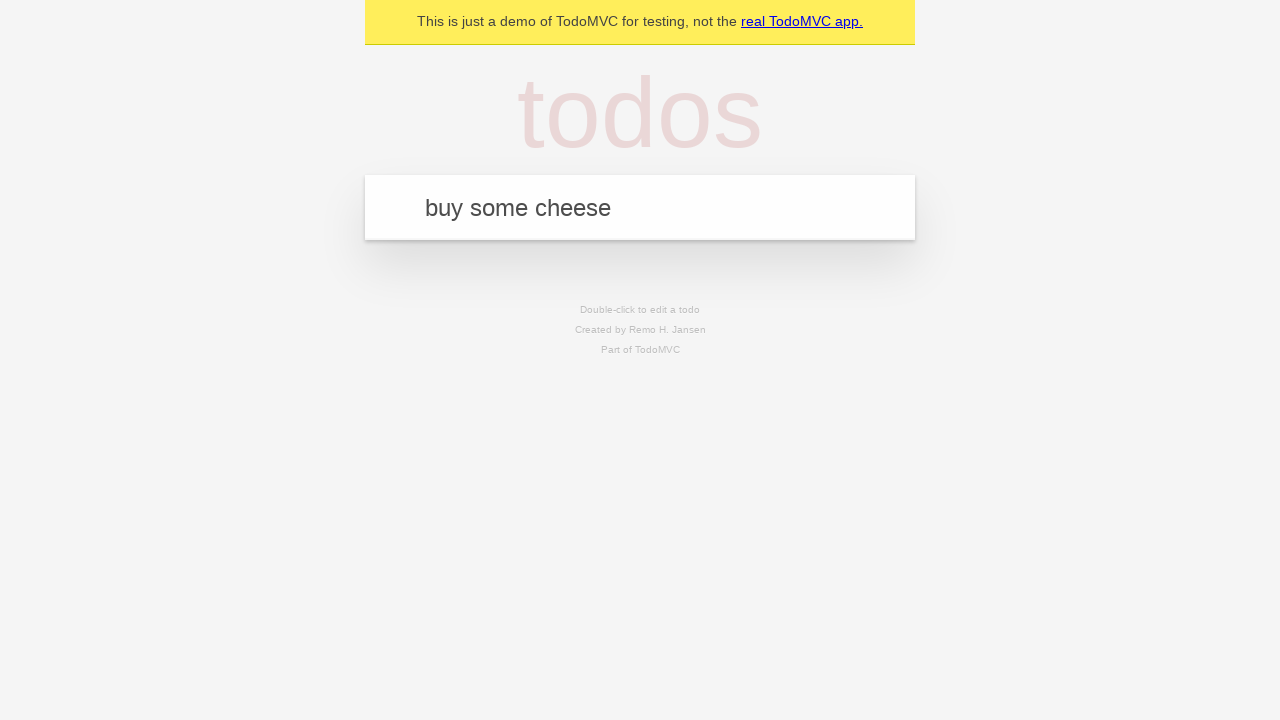

Pressed Enter to add first todo on internal:attr=[placeholder="What needs to be done?"i]
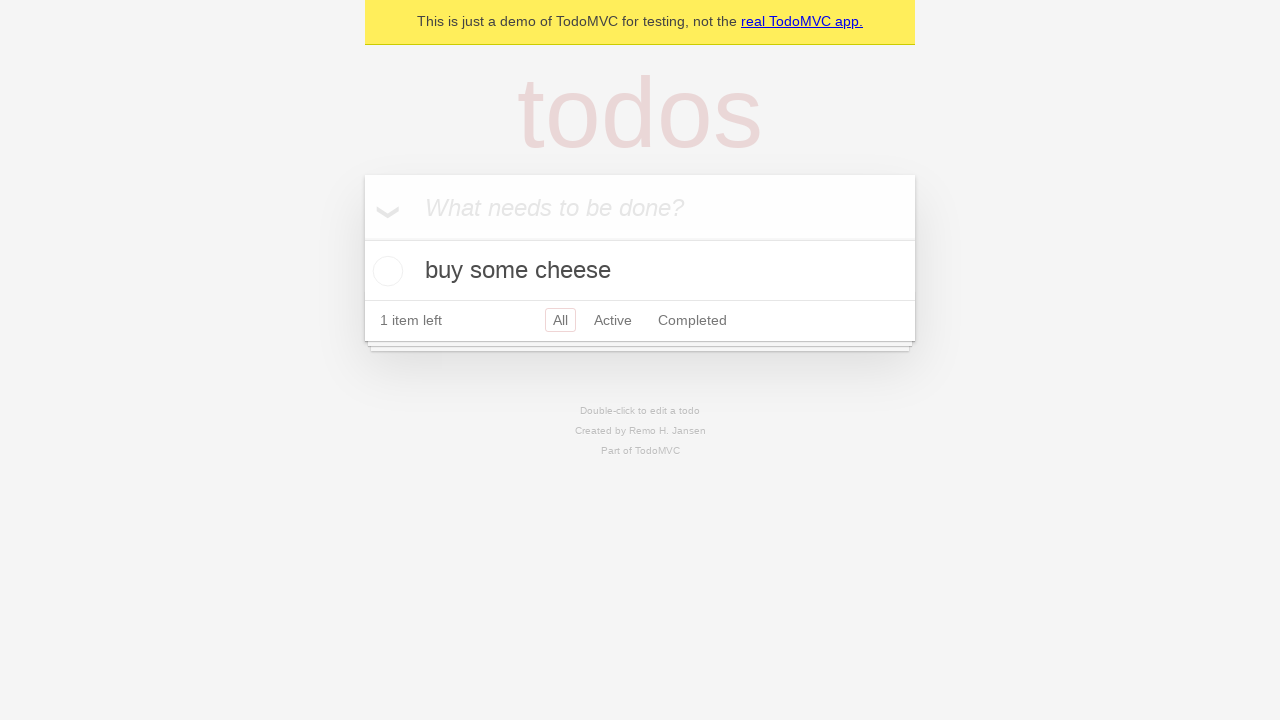

Filled input field with second todo 'feed the cat' on internal:attr=[placeholder="What needs to be done?"i]
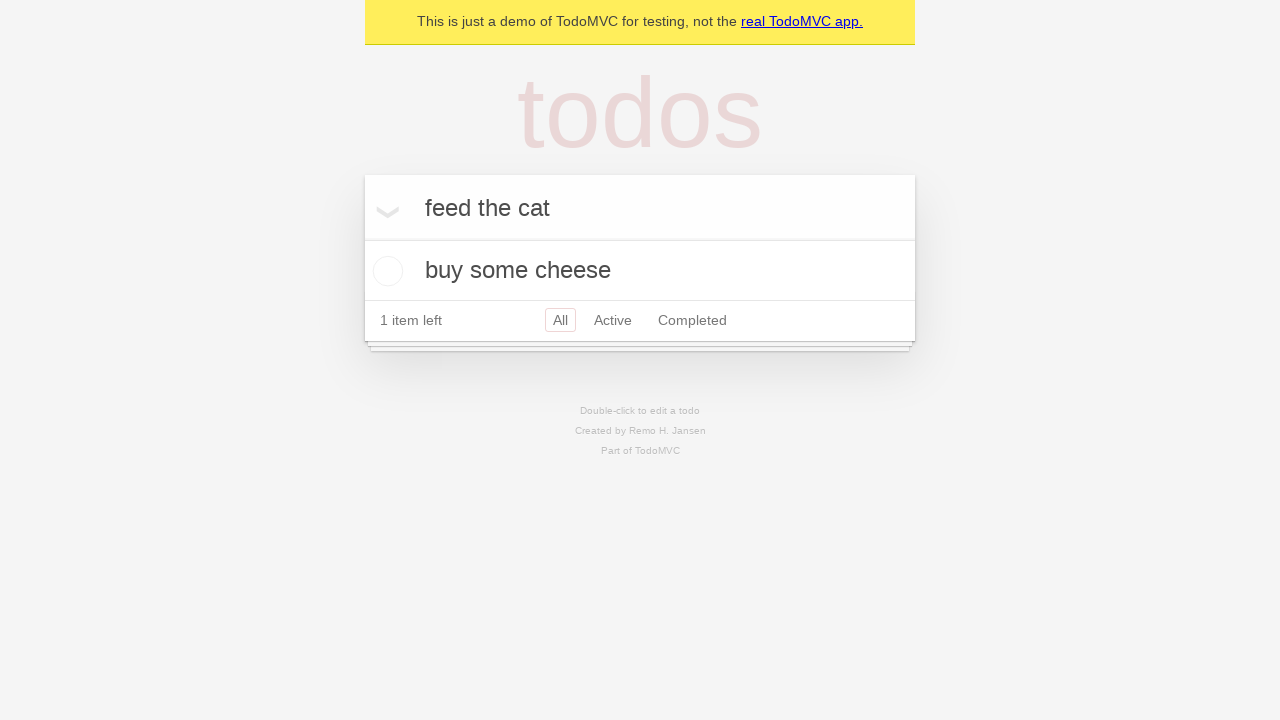

Pressed Enter to add second todo on internal:attr=[placeholder="What needs to be done?"i]
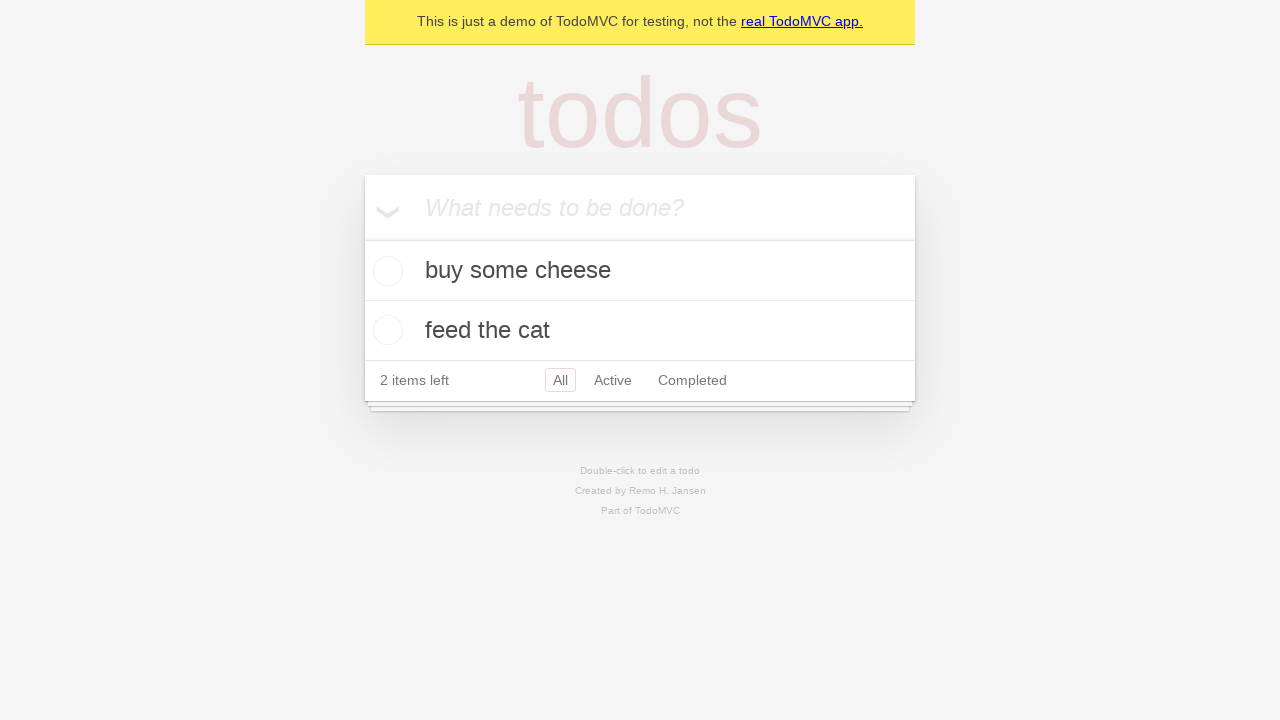

Filled input field with third todo 'book a doctors appointment' on internal:attr=[placeholder="What needs to be done?"i]
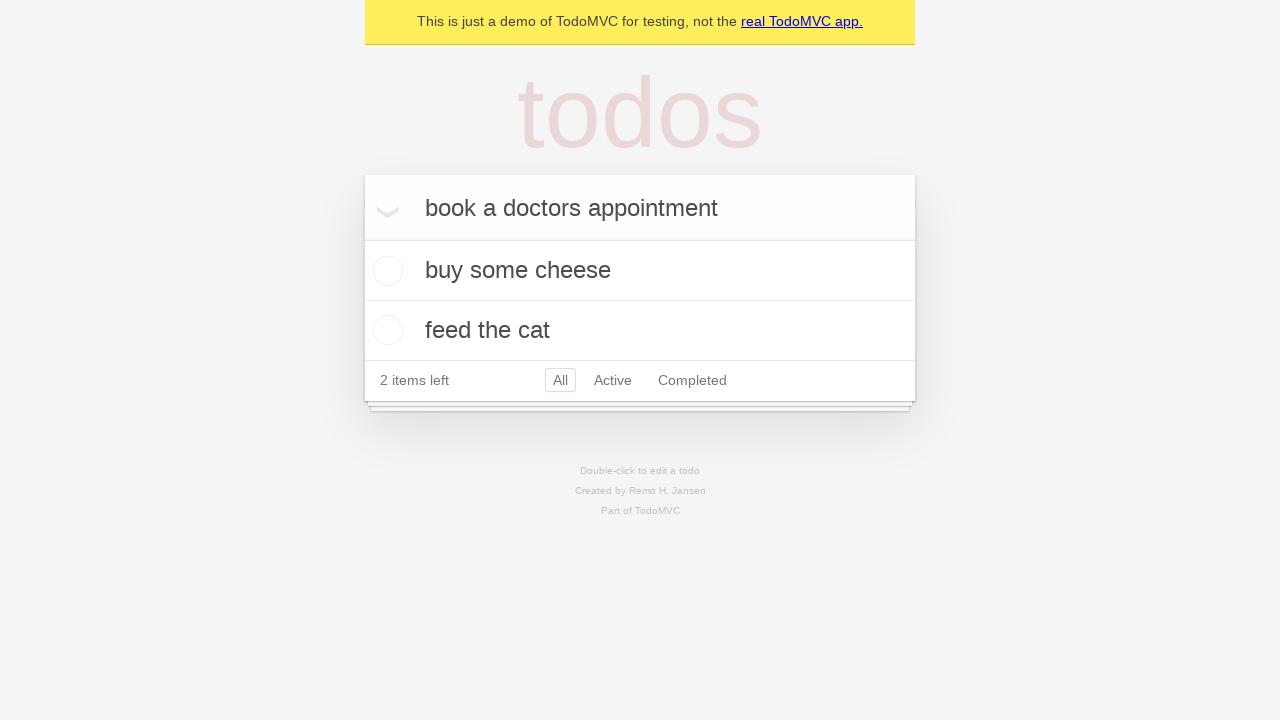

Pressed Enter to add third todo on internal:attr=[placeholder="What needs to be done?"i]
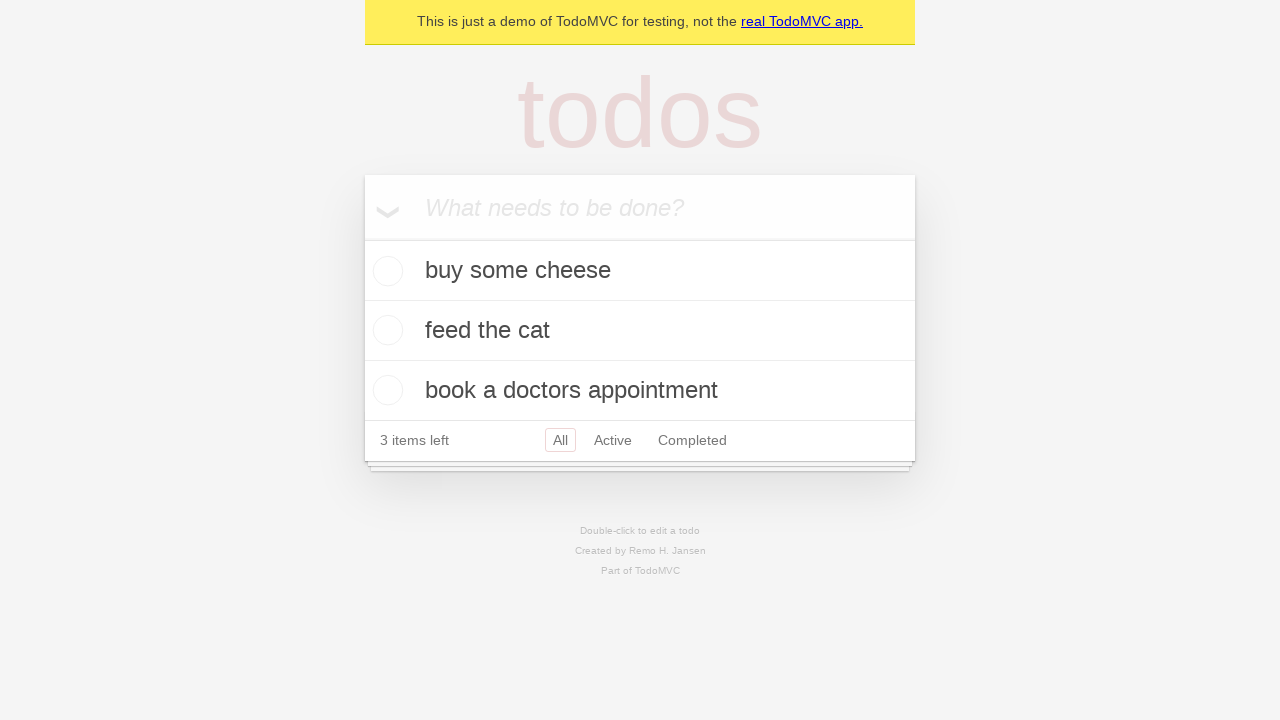

Double-clicked second todo to enter edit mode at (640, 331) on internal:testid=[data-testid="todo-item"s] >> nth=1
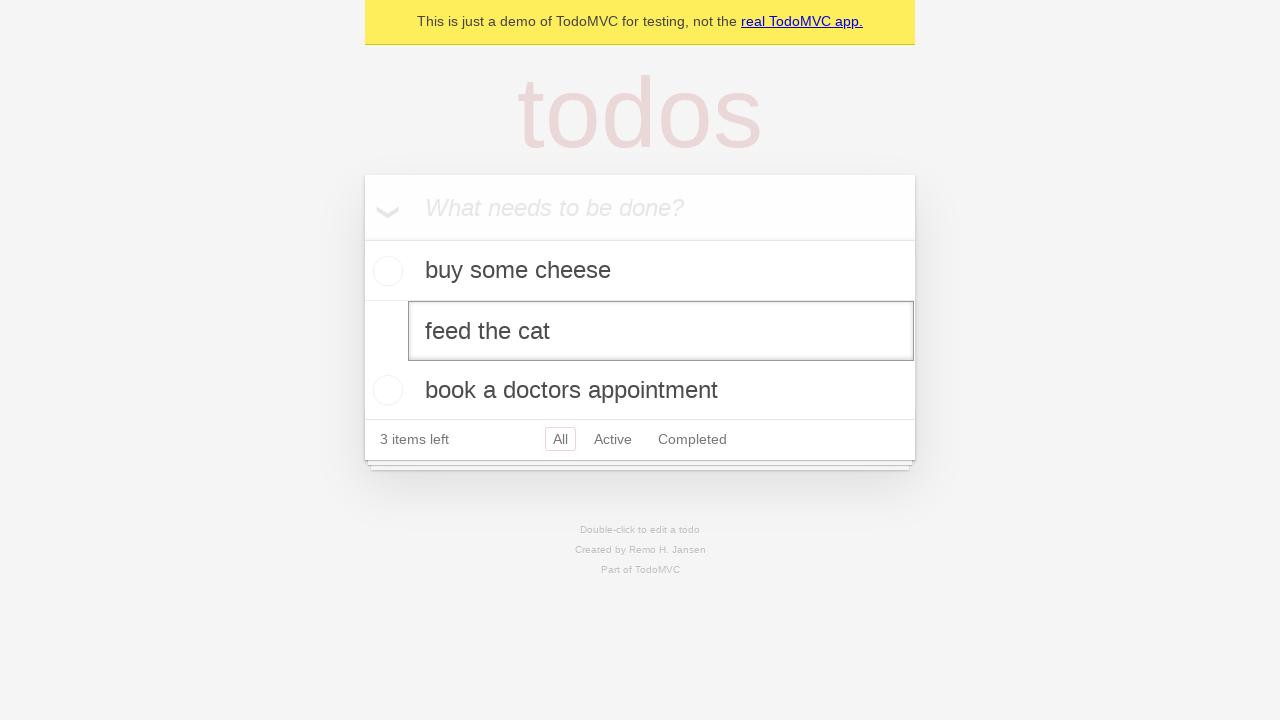

Filled edit field with new value 'buy some sausages' on internal:testid=[data-testid="todo-item"s] >> nth=1 >> internal:role=textbox[nam
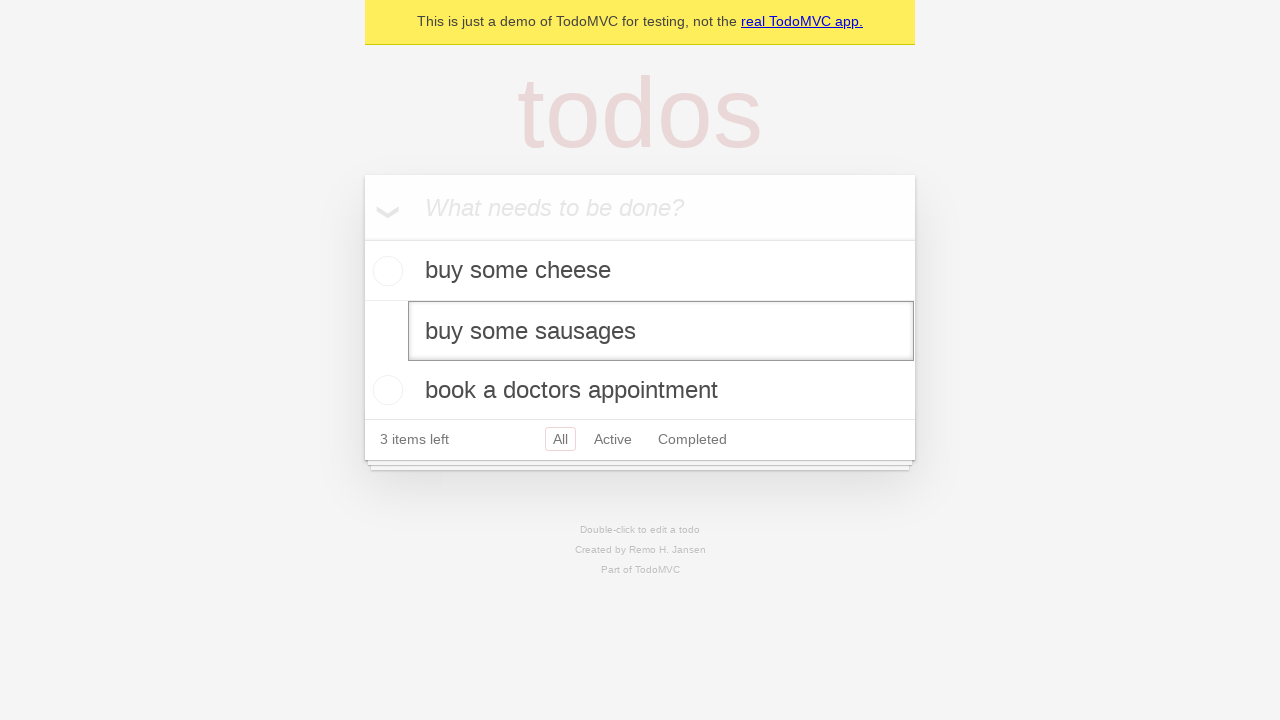

Dispatched blur event to save edits on the second todo
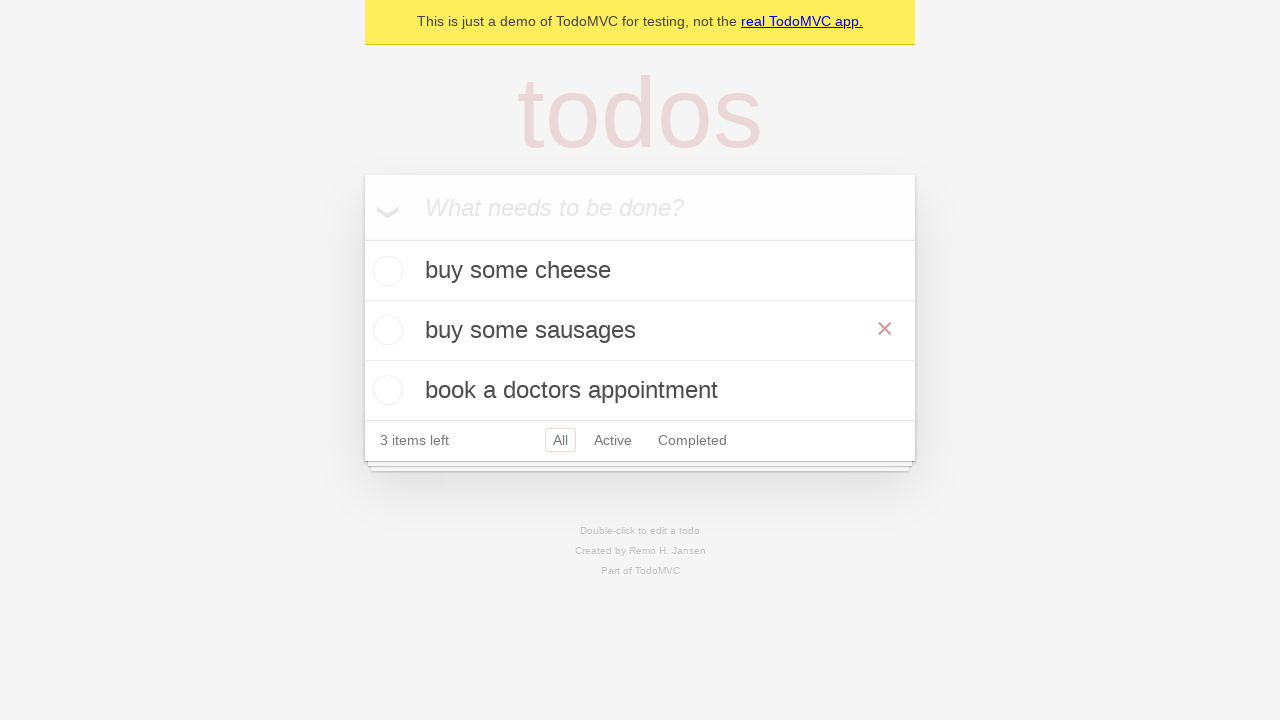

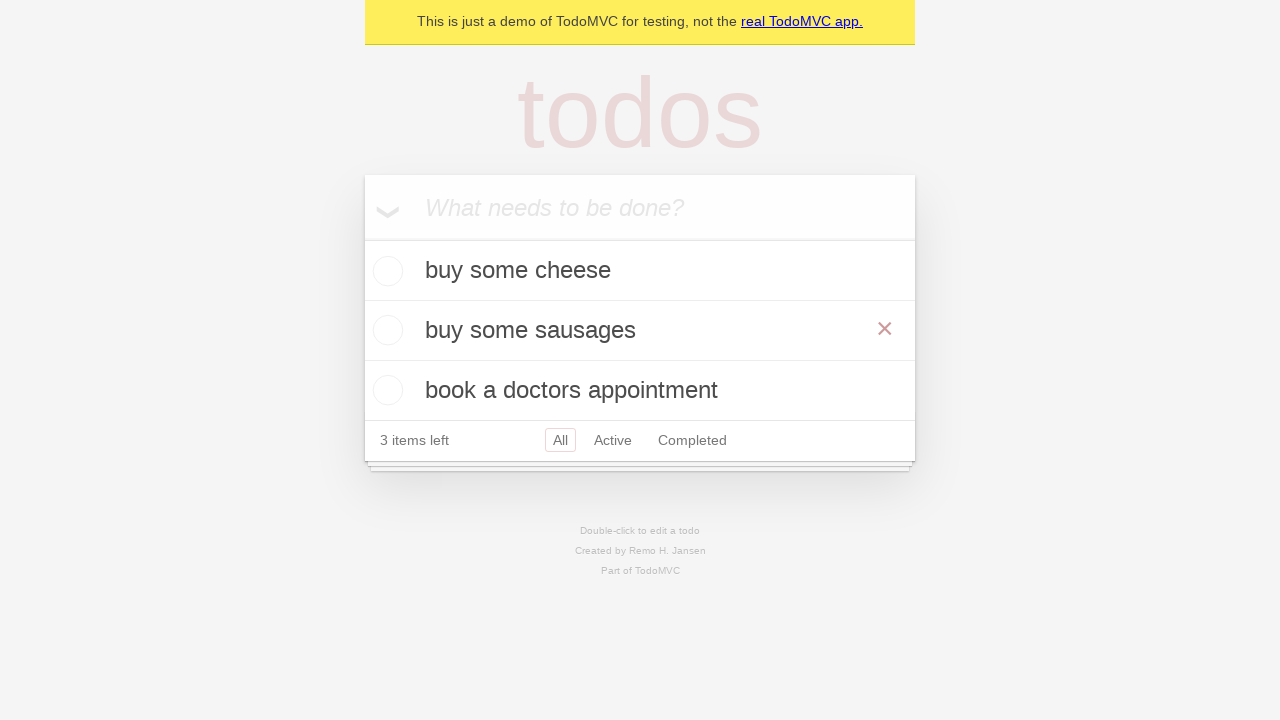